Navigates to the DemoQA text box page and maximizes the browser window

Starting URL: https://demoqa.com/text-box

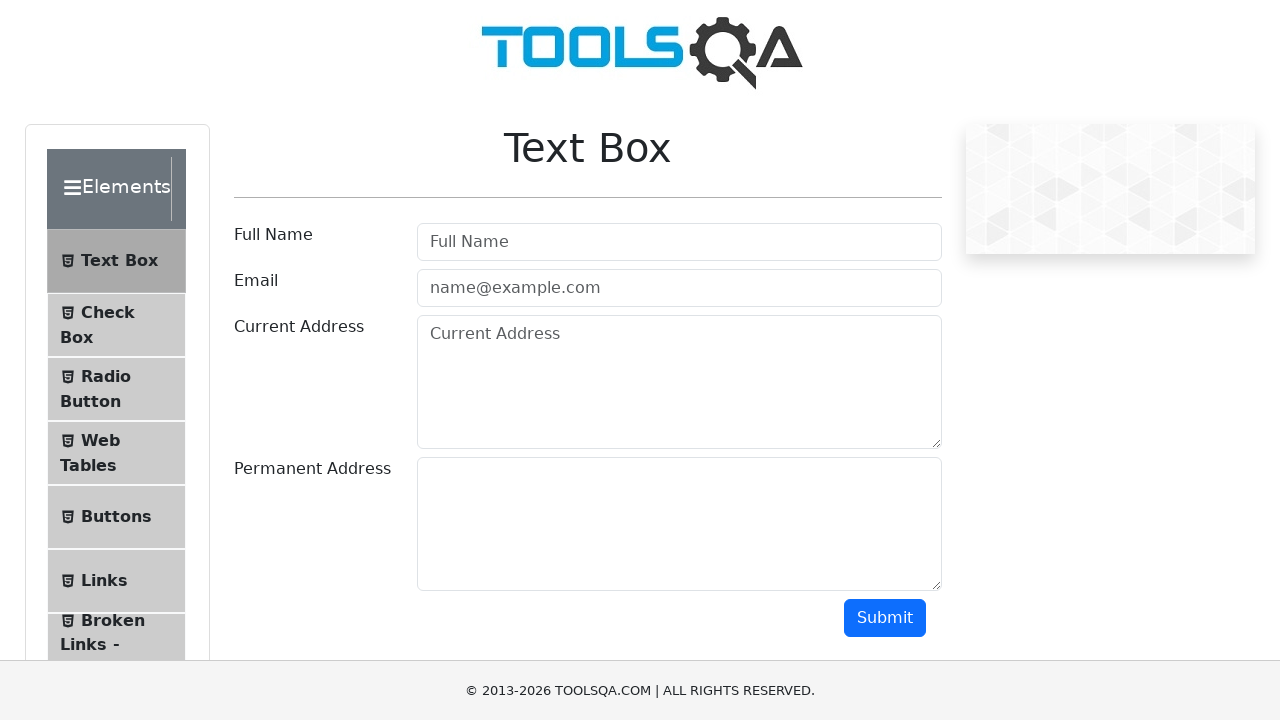

Navigated to DemoQA text box page at https://demoqa.com/text-box
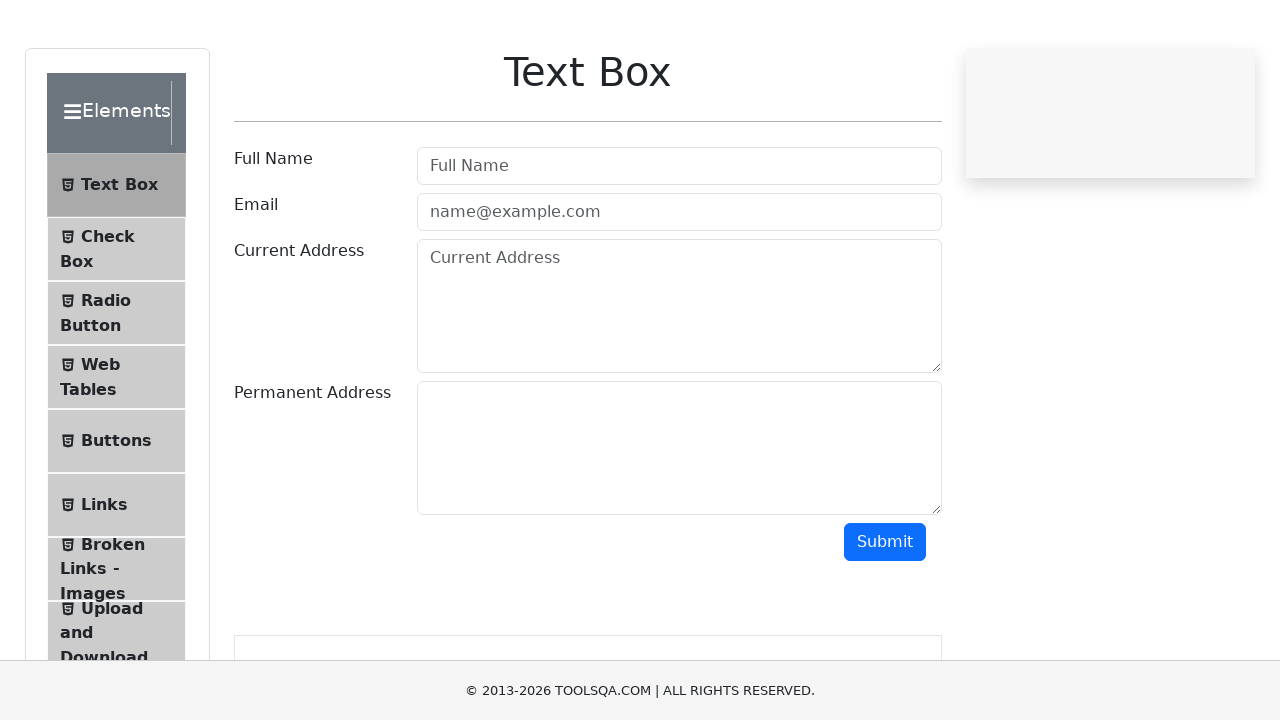

Maximized browser window to 1920x1080
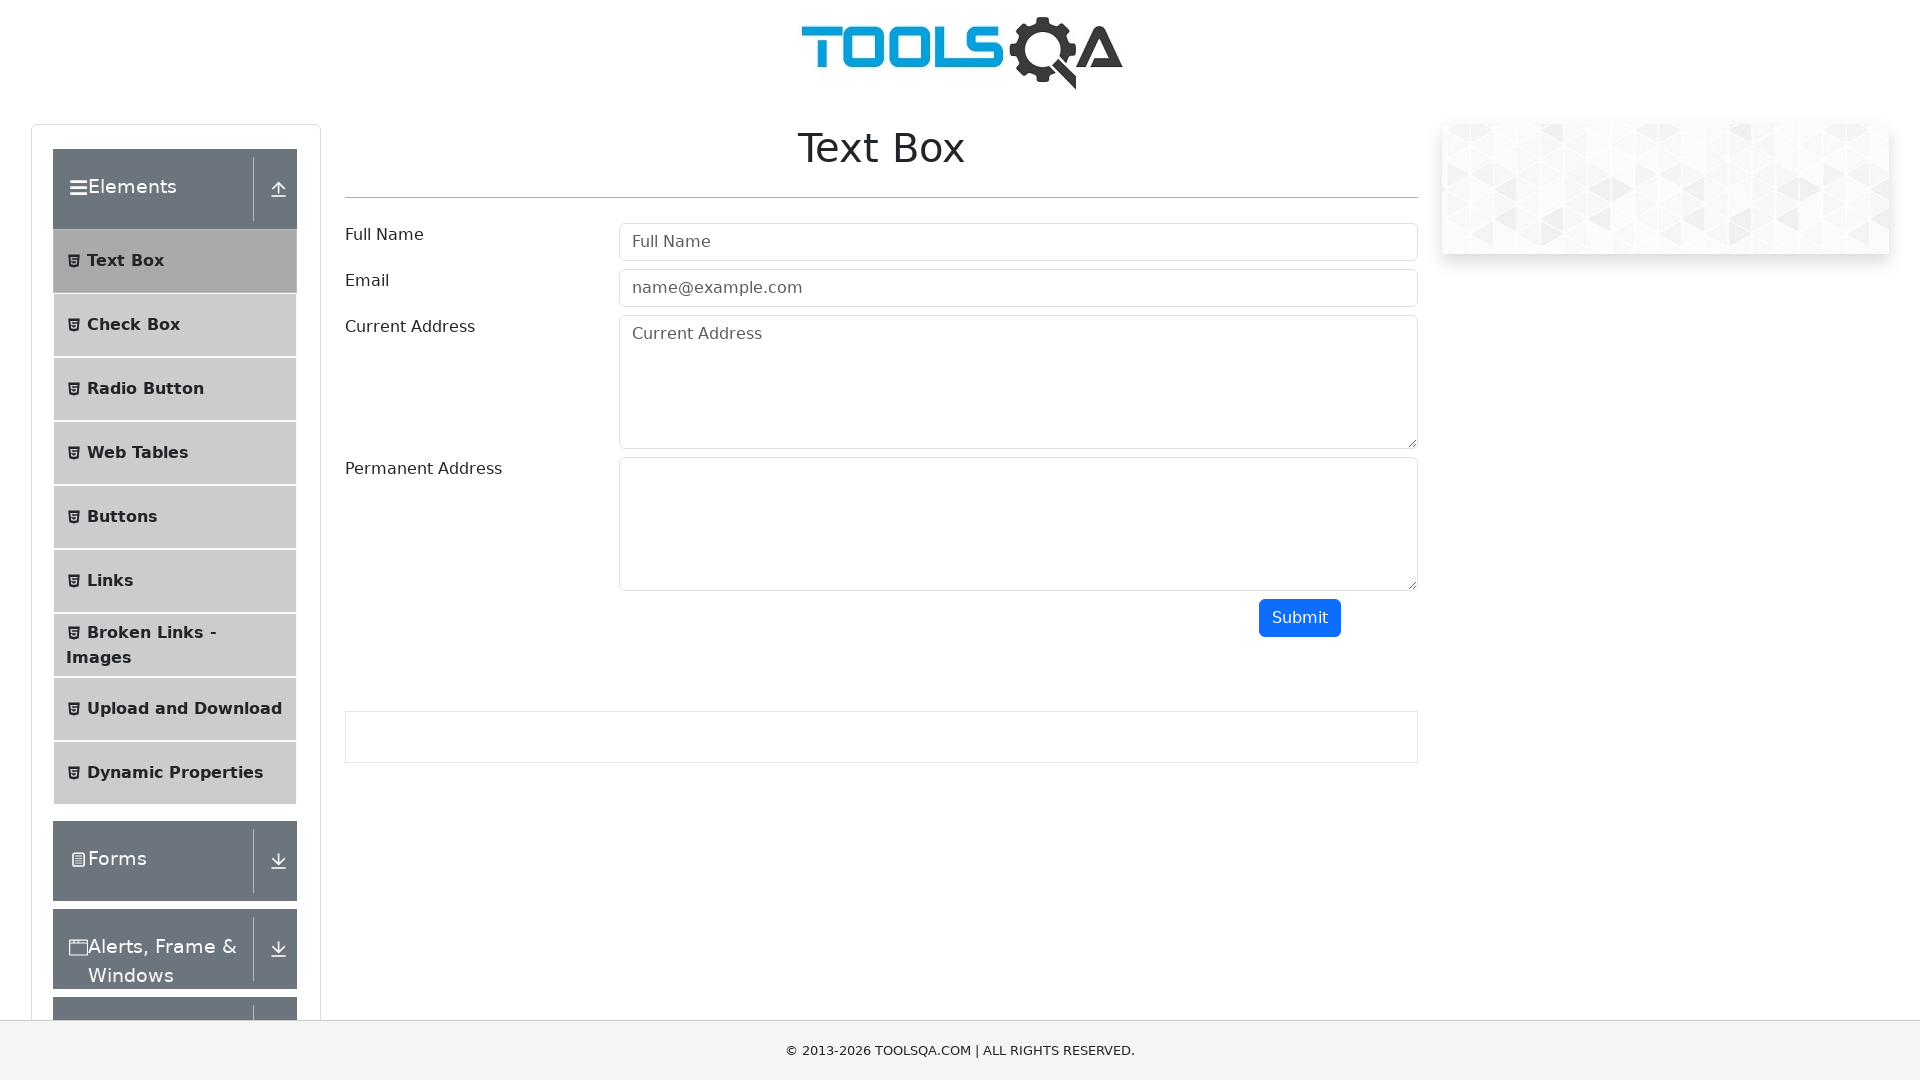

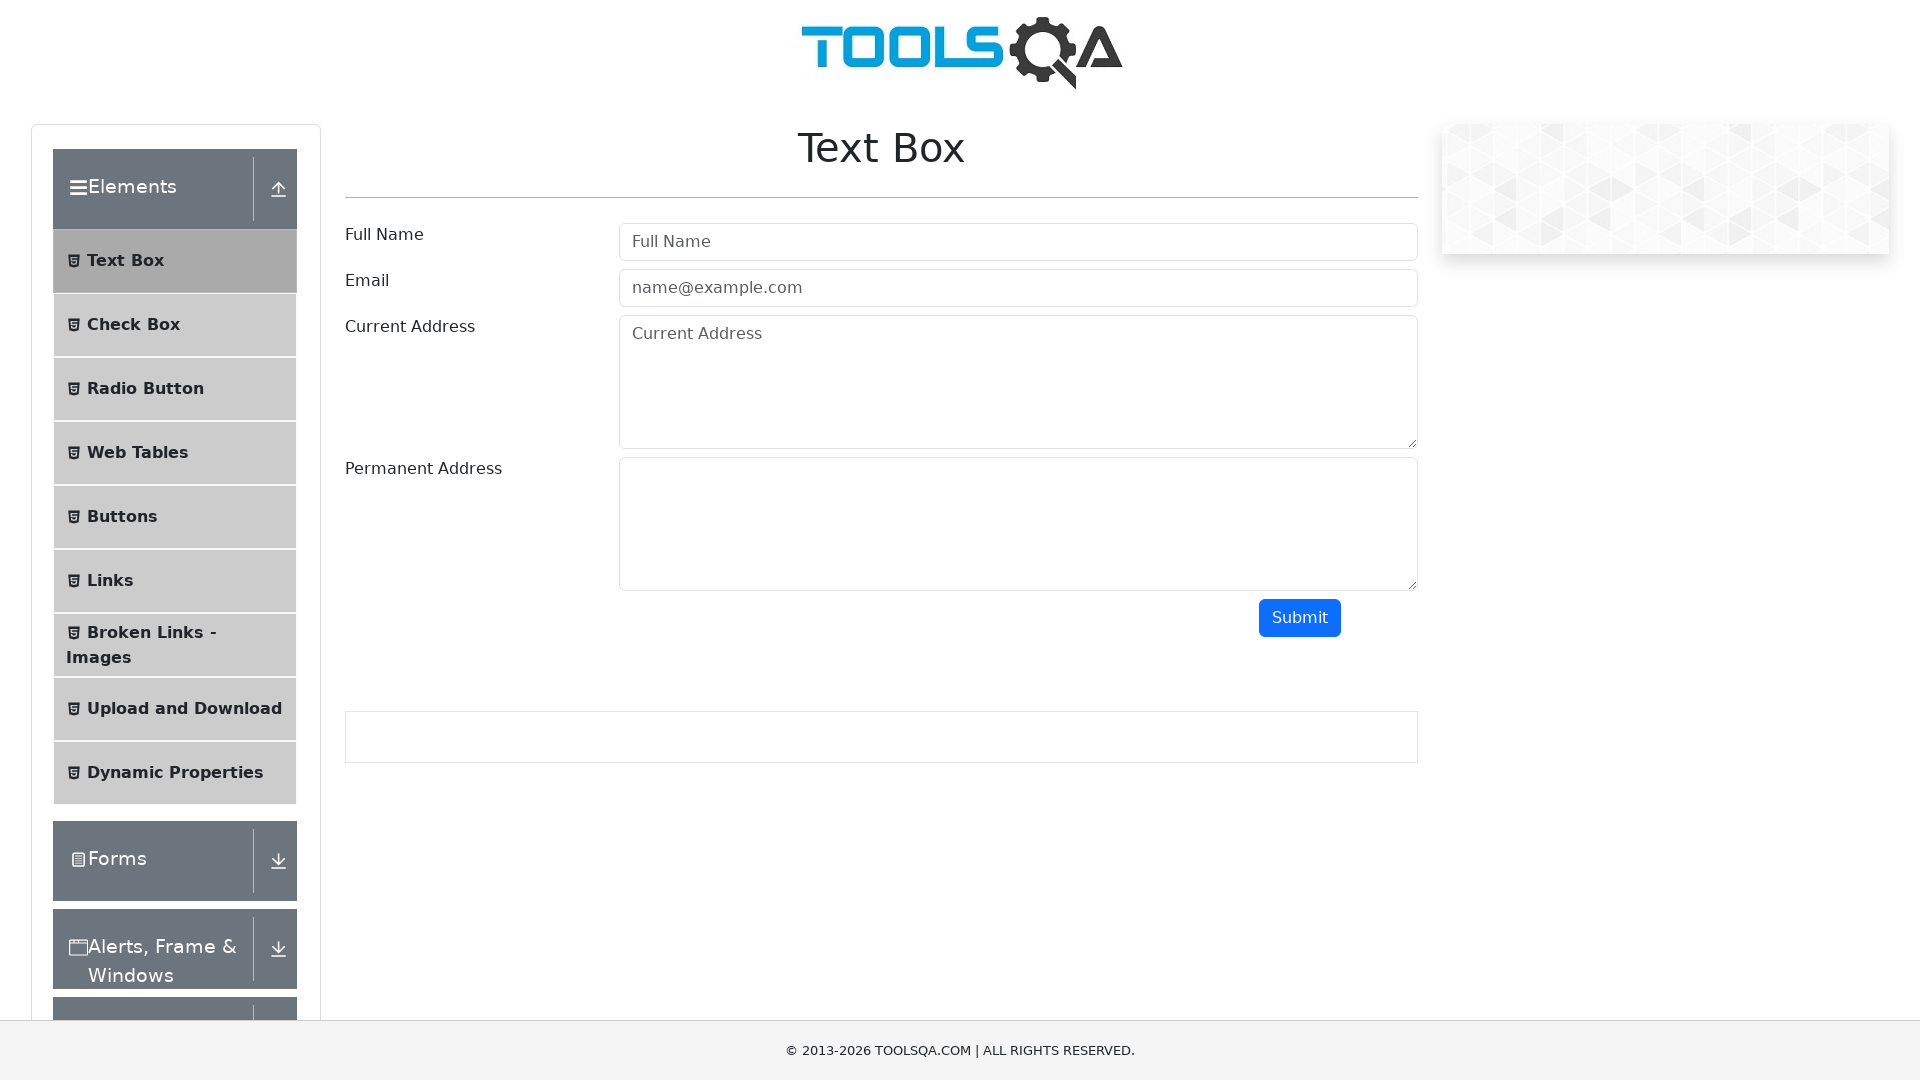